Tests filling a text input field with a sample text string

Starting URL: https://thefreerangetester.github.io/sandbox-automation-testing/

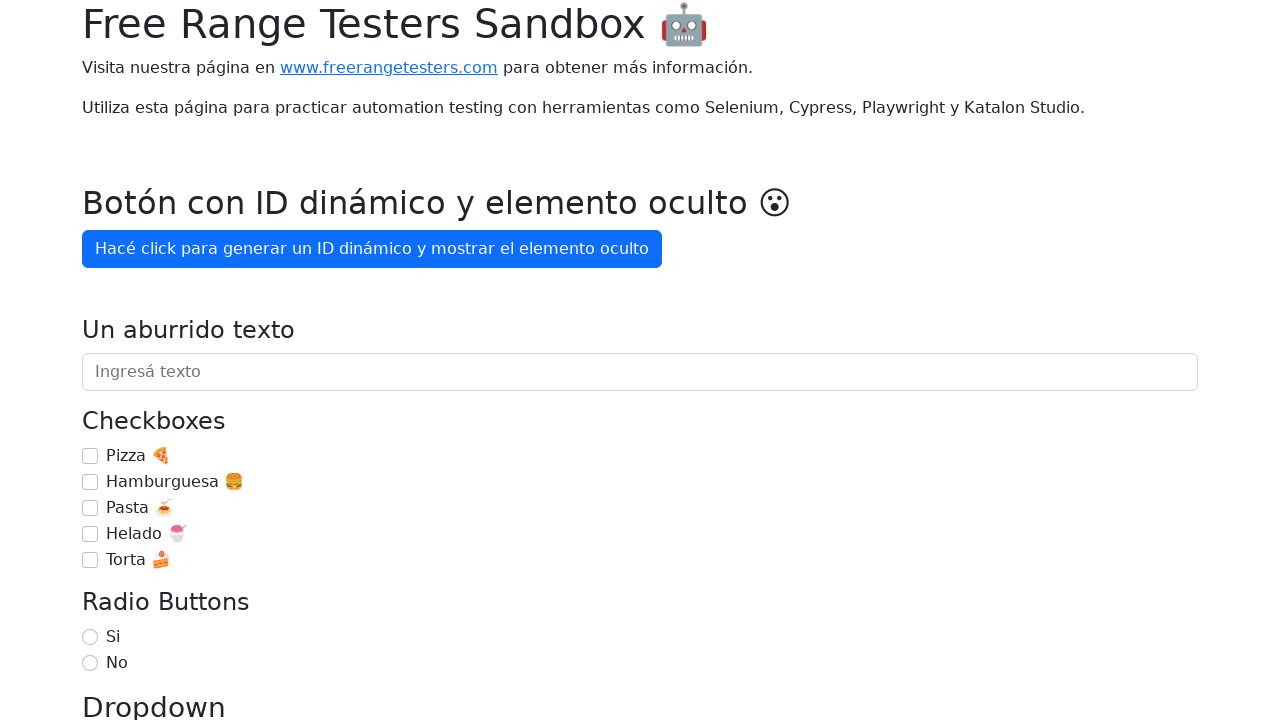

Filled text input field with 'Estoy aprendiendo Playwright' on internal:attr=[placeholder="Ingresá texto"i]
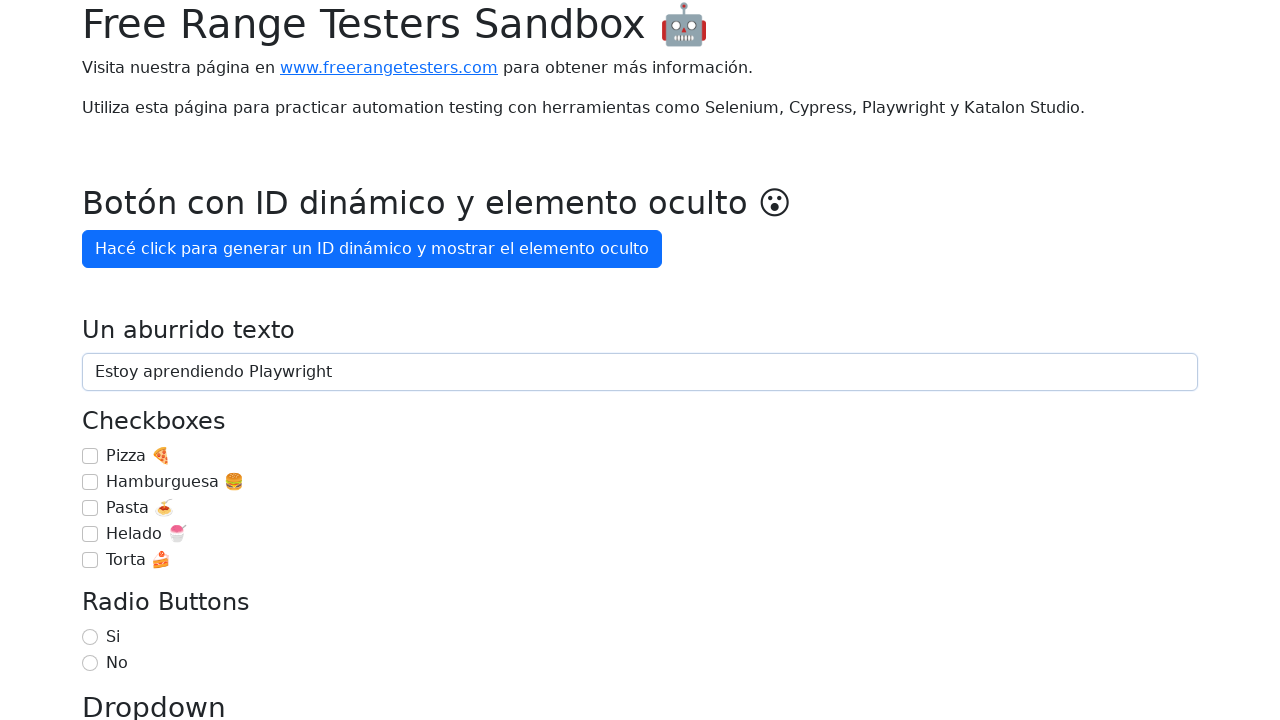

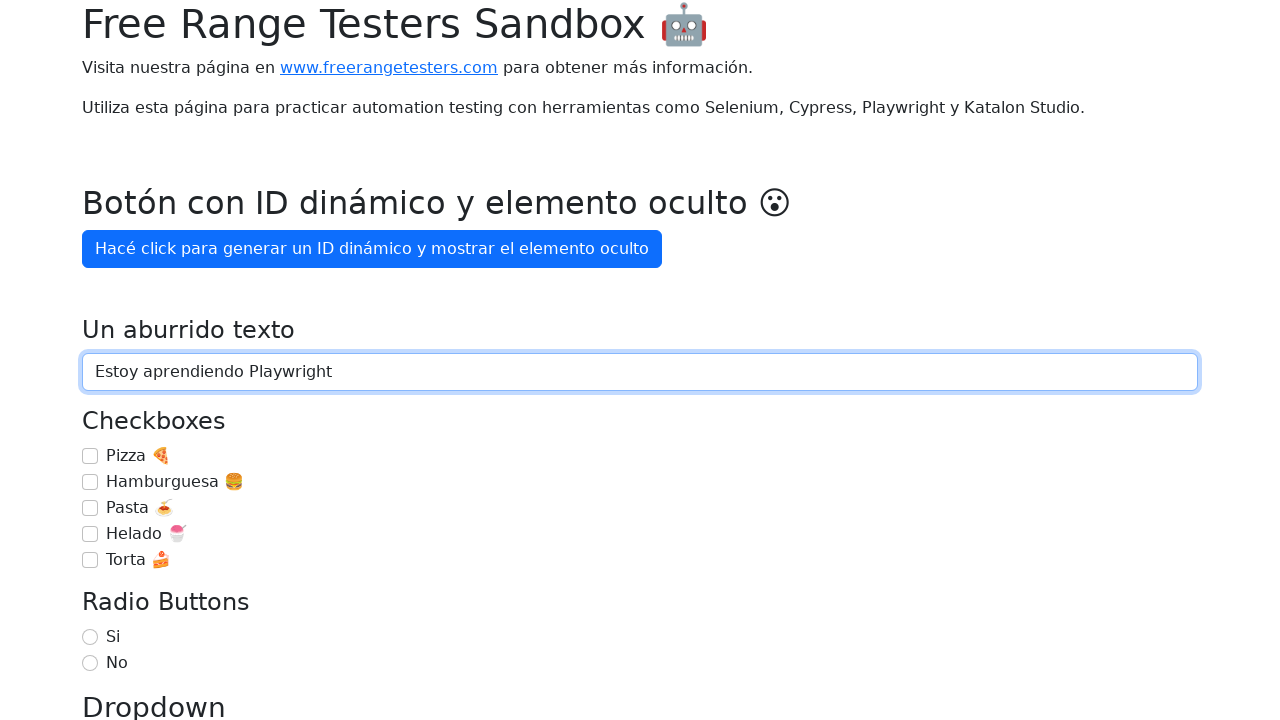